Navigates to Mount Sinai website and checks if Primary Care element is selected

Starting URL: https://www.mountsinai.org/

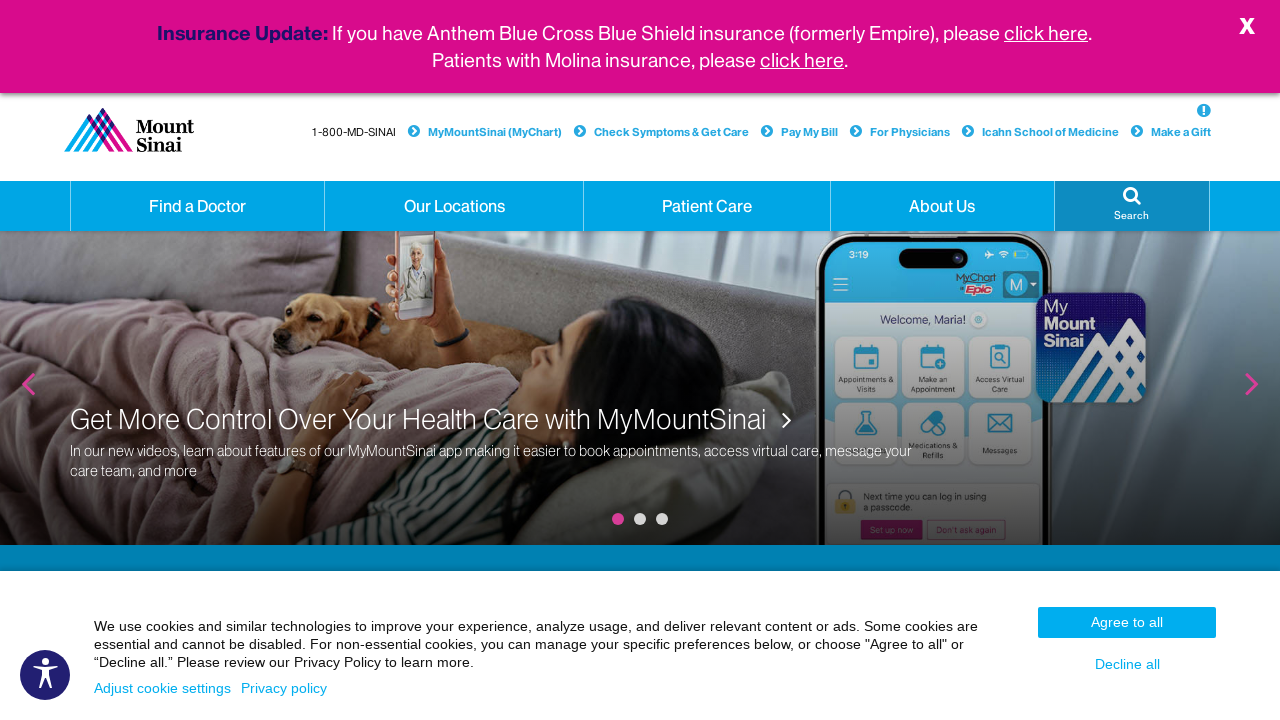

Located Primary Care element by XPath
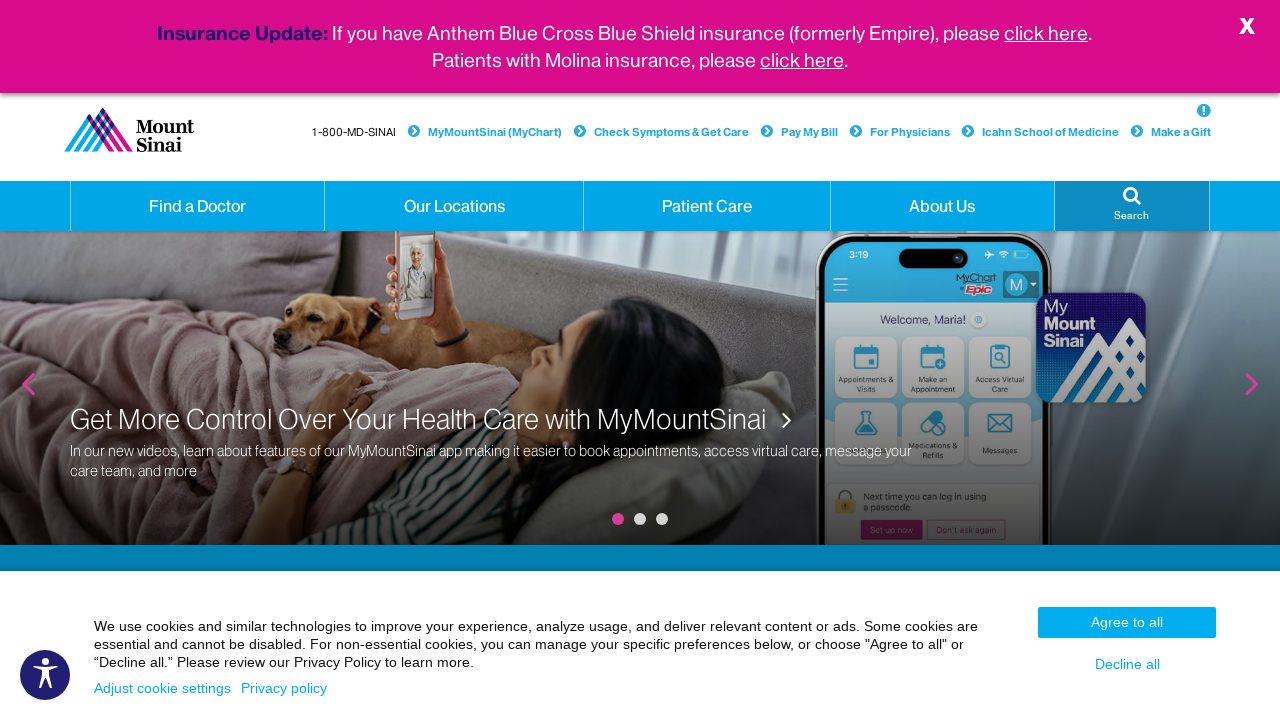

Checked if Primary Care element is visible
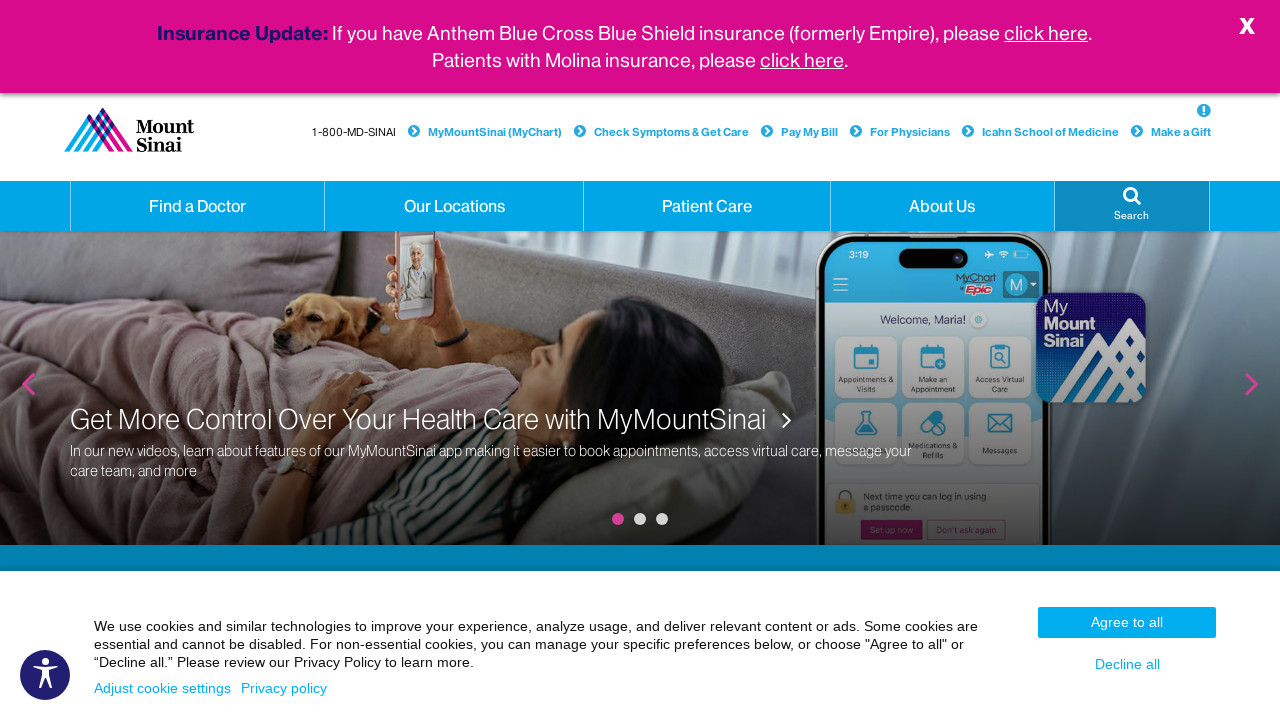

Primary Care element visibility result: False
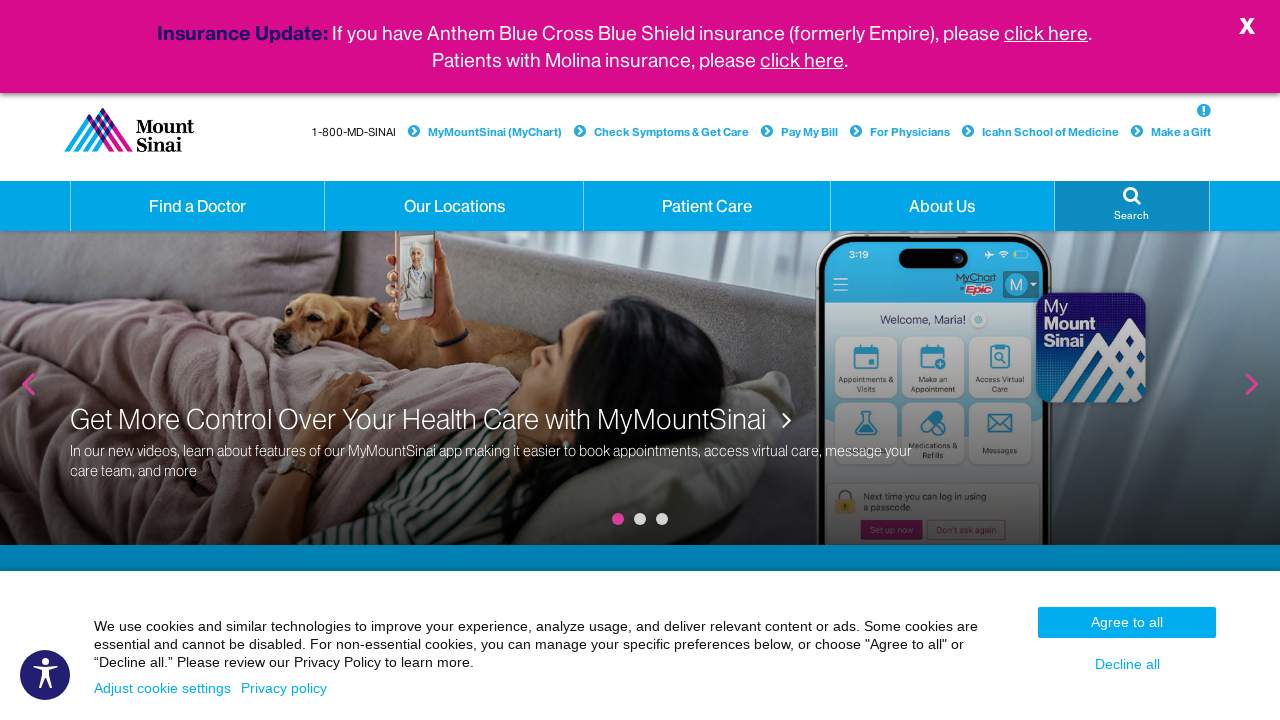

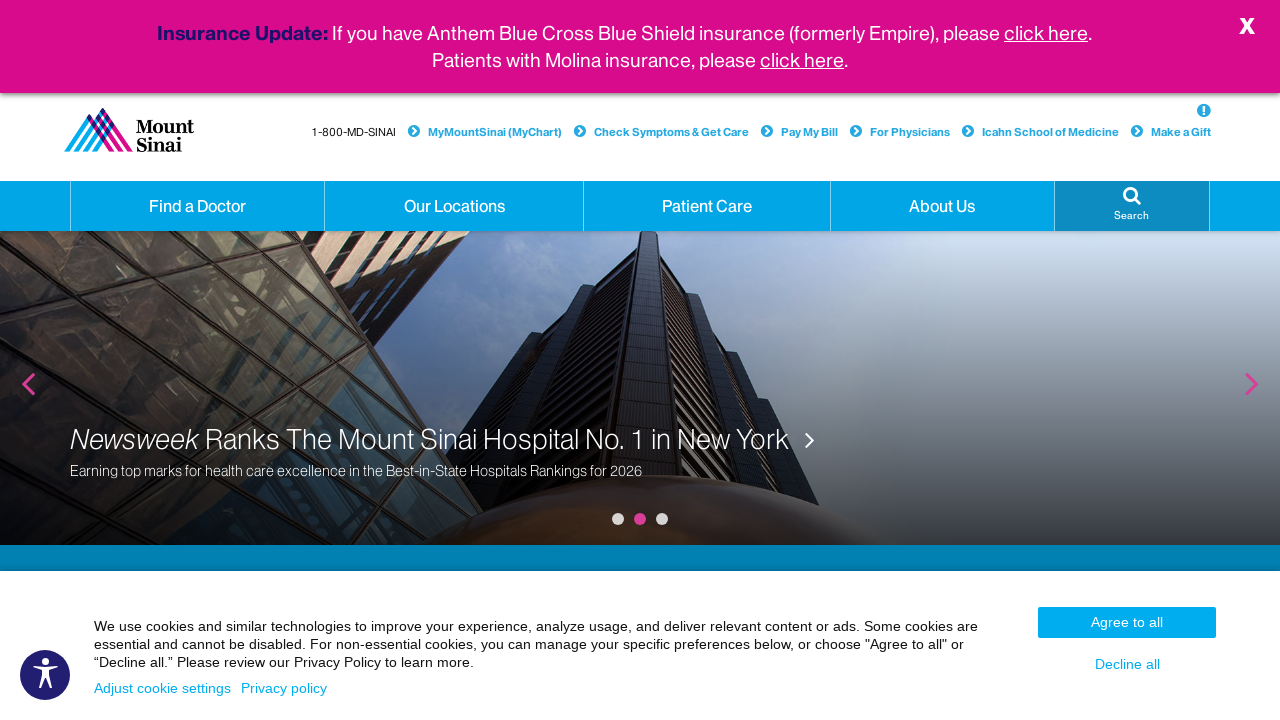